Navigates to OrangeHRM demo homepage and verifies that the logo image is displayed on the page.

Starting URL: https://opensource-demo.orangehrmlive.com/

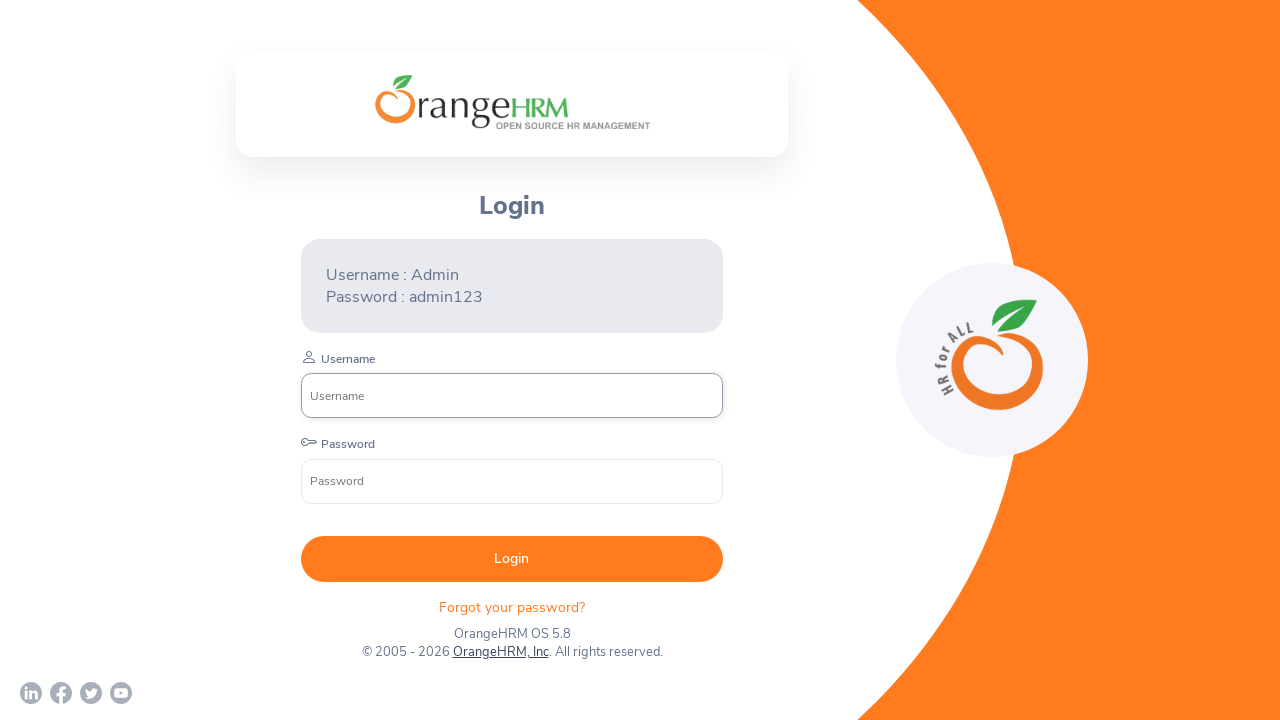

Logo element is visible on the OrangeHRM homepage
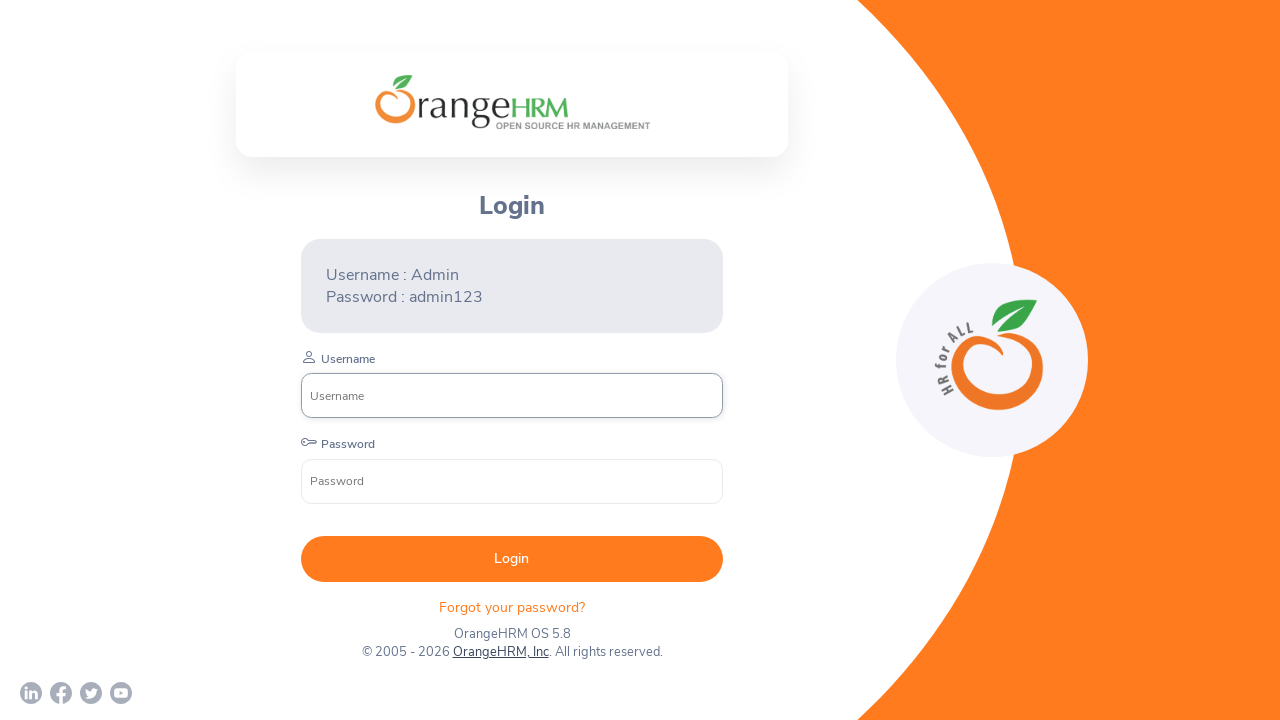

Verified that logo is displayed on the page
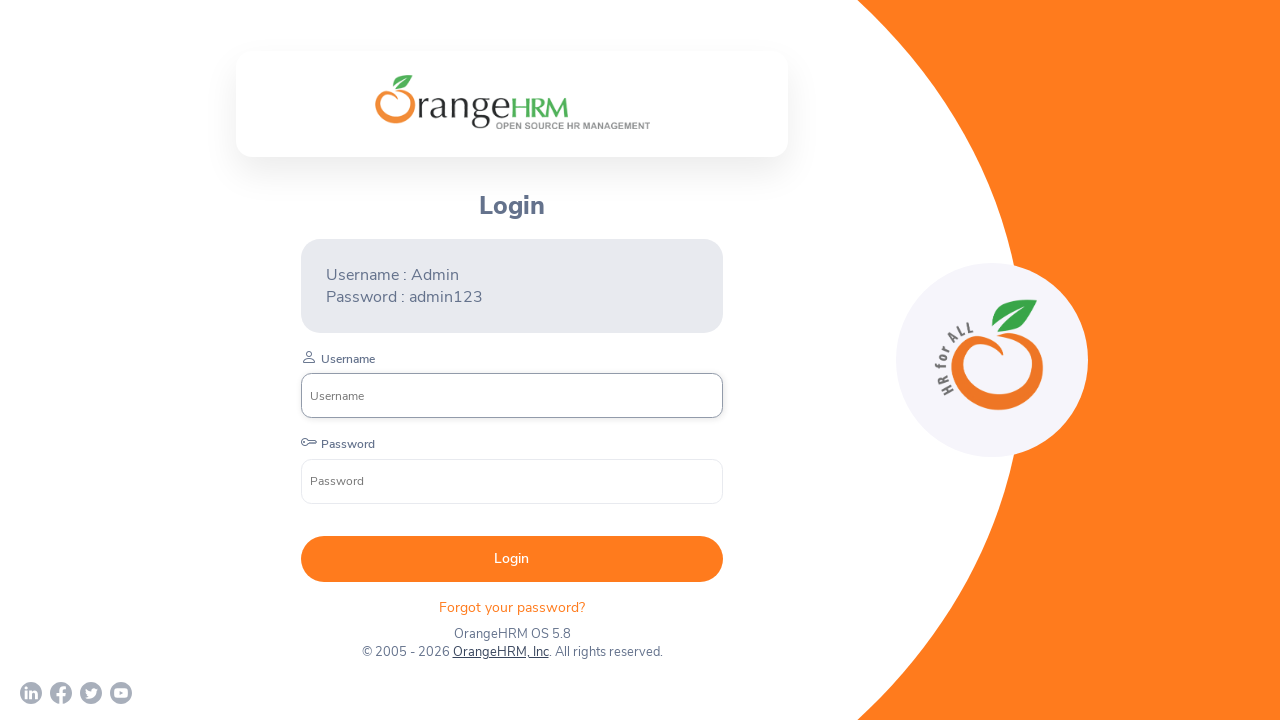

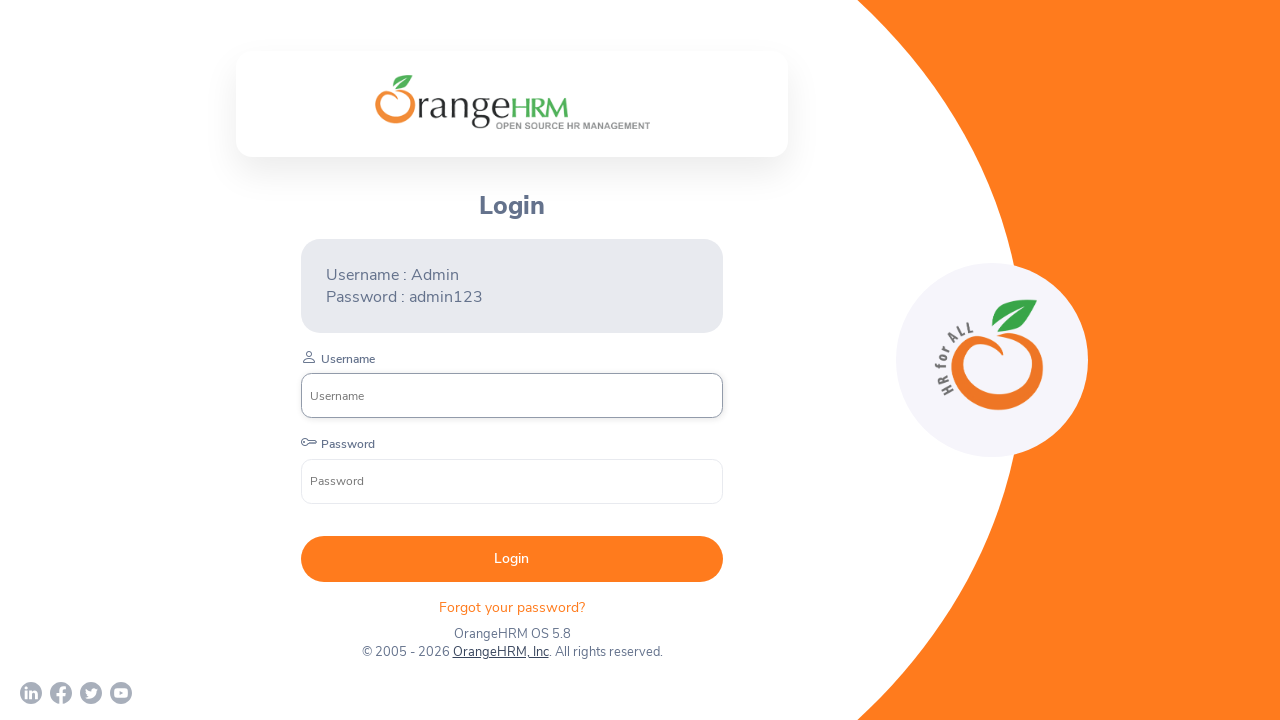